Tests that the Douban app download popup panel appears correctly when hovering over the download link

Starting URL: https://movie.douban.com/

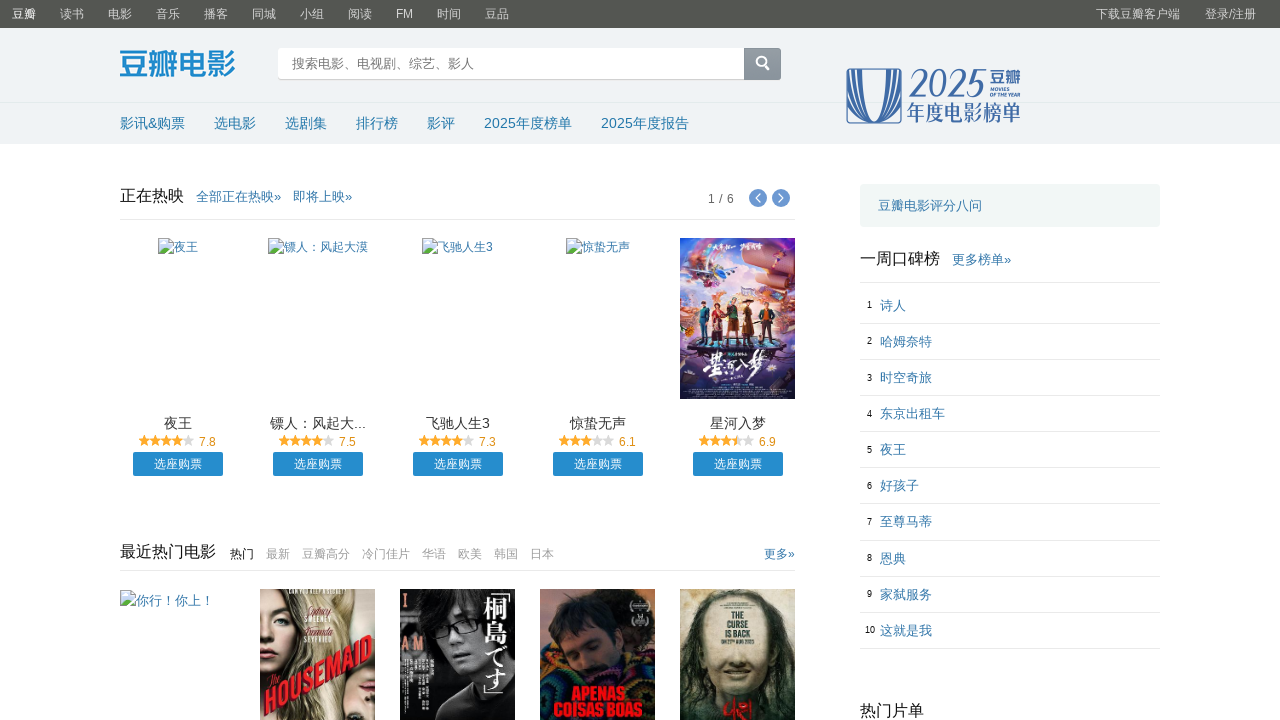

Download app link '下载豆瓣客户端' is visible
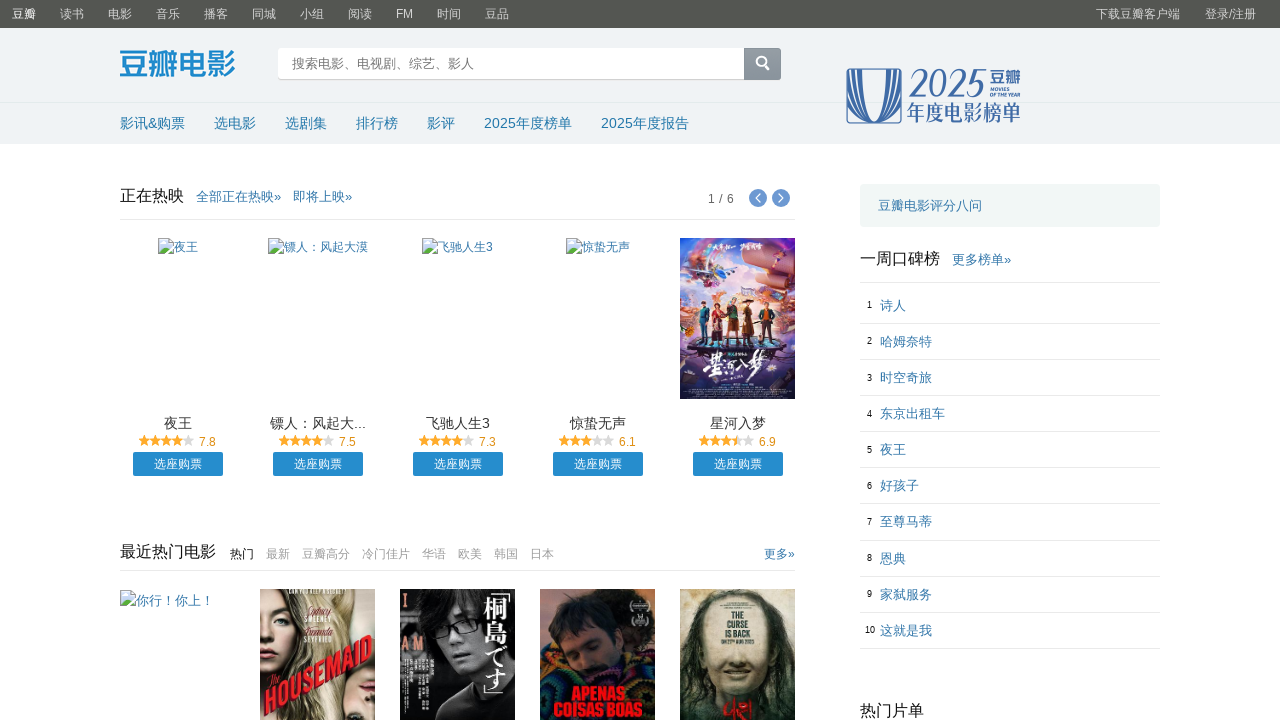

Hovered over the download app link
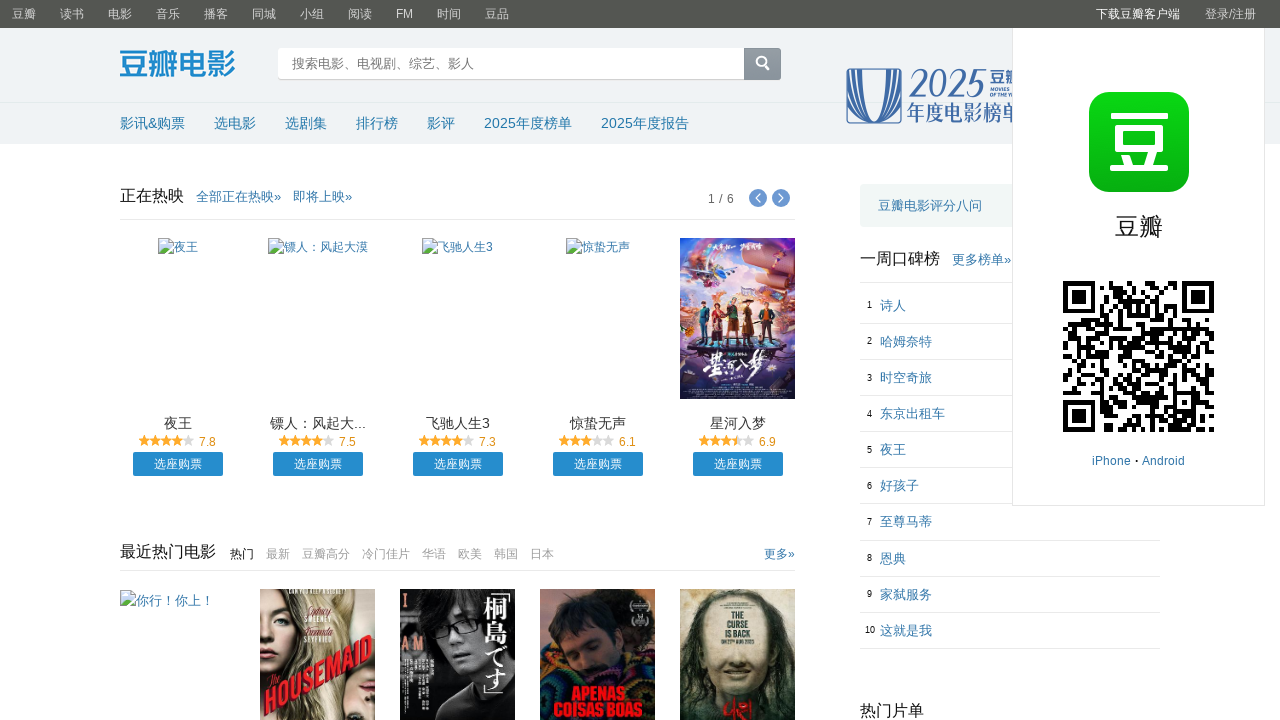

Douban app download popup panel appeared
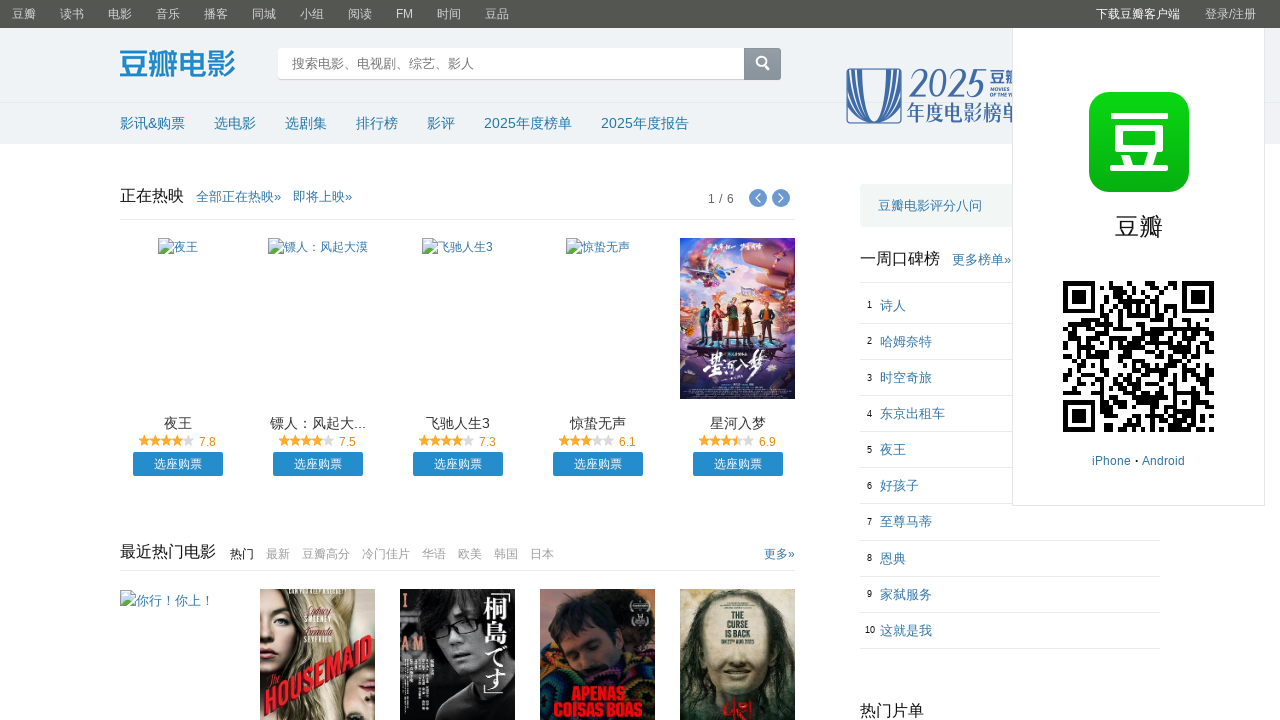

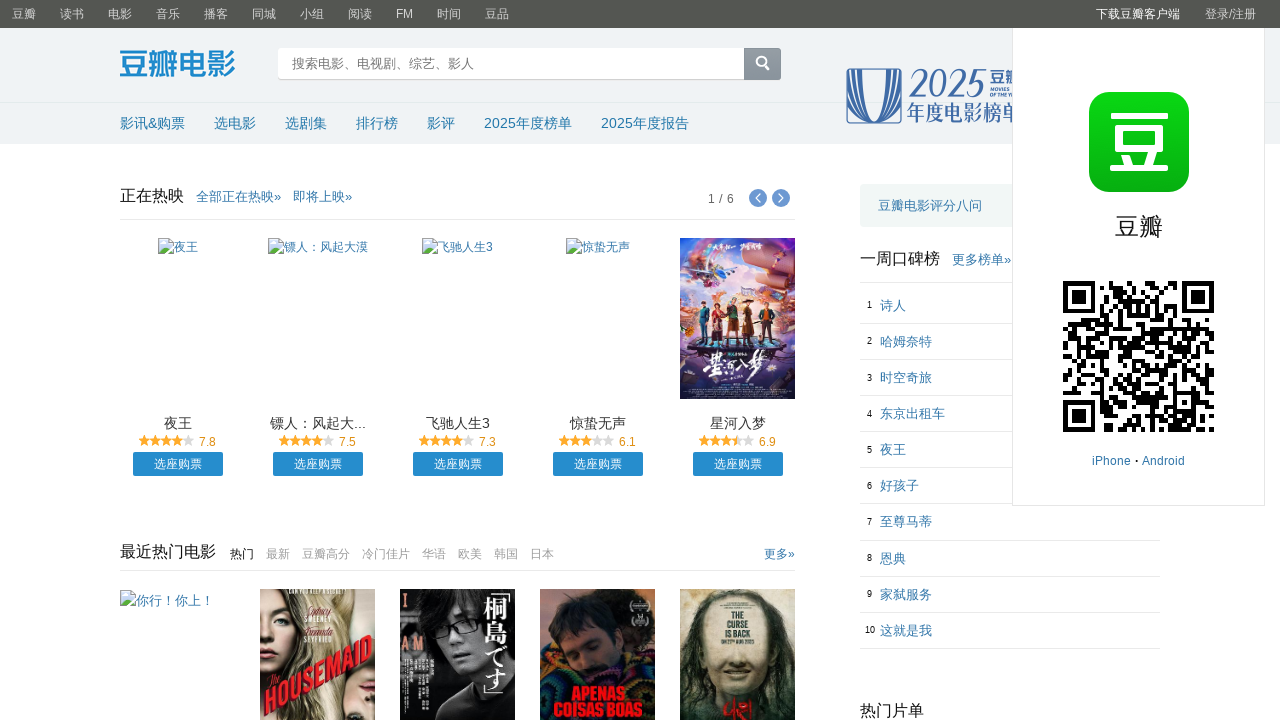